Tests that the text input field is cleared after adding a new todo item

Starting URL: https://demo.playwright.dev/todomvc

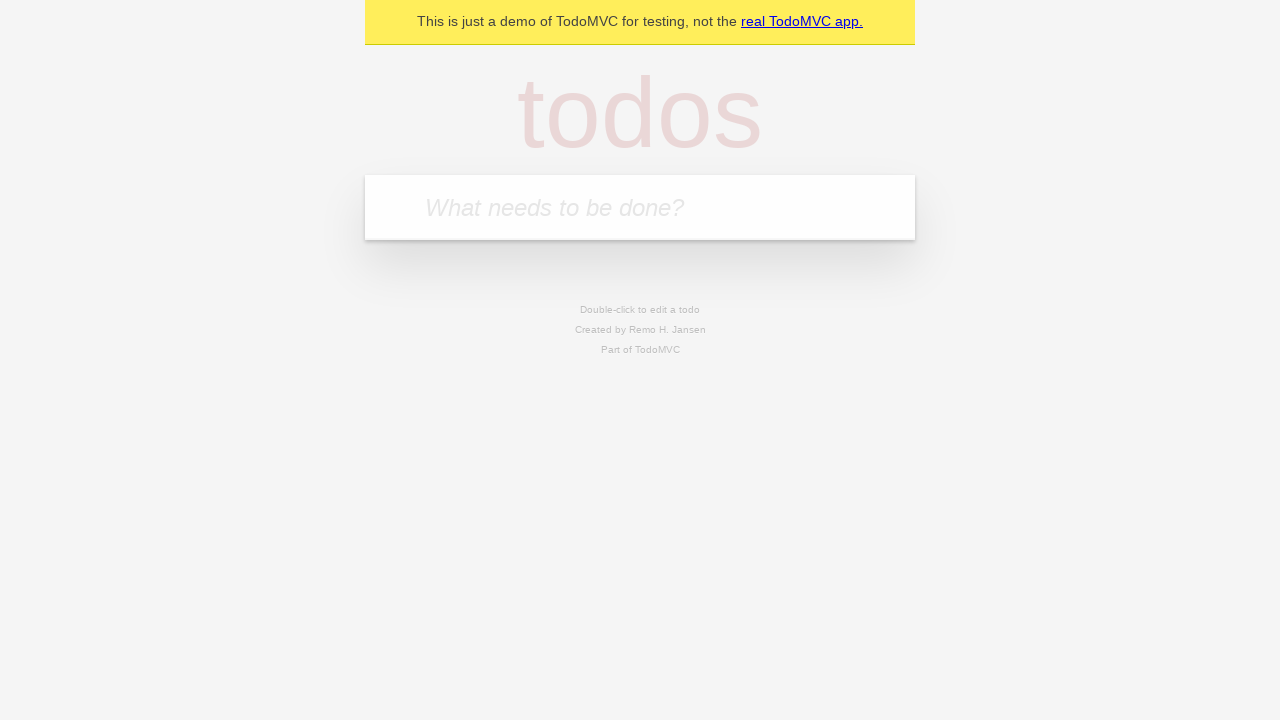

Filled todo input field with 'buy some cheese' on internal:attr=[placeholder="What needs to be done?"i]
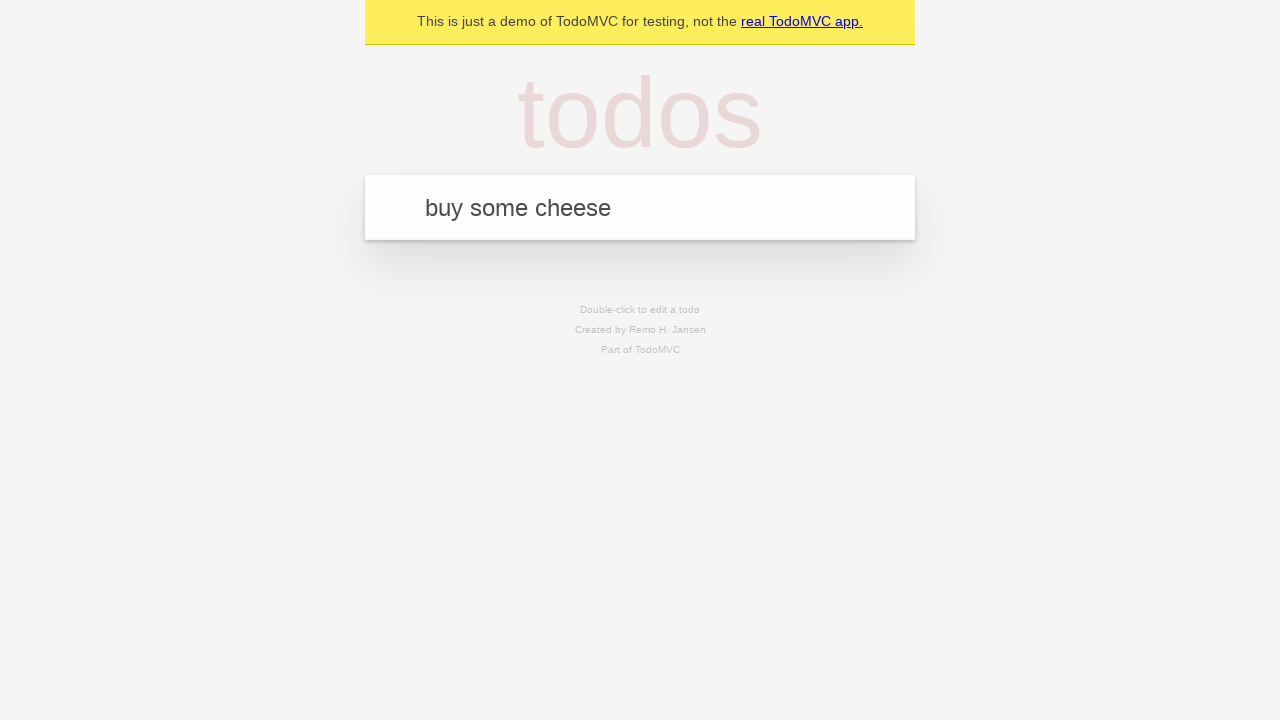

Pressed Enter to add the todo item on internal:attr=[placeholder="What needs to be done?"i]
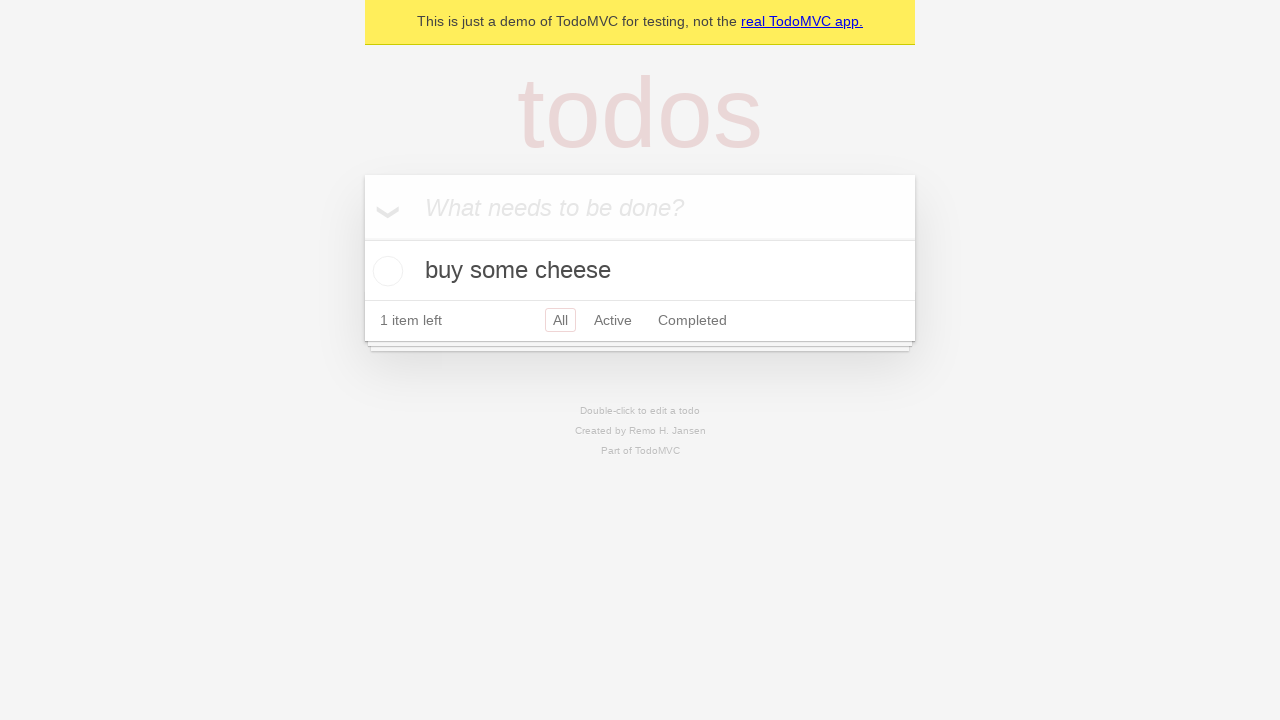

Verified that the input field is empty after adding the item
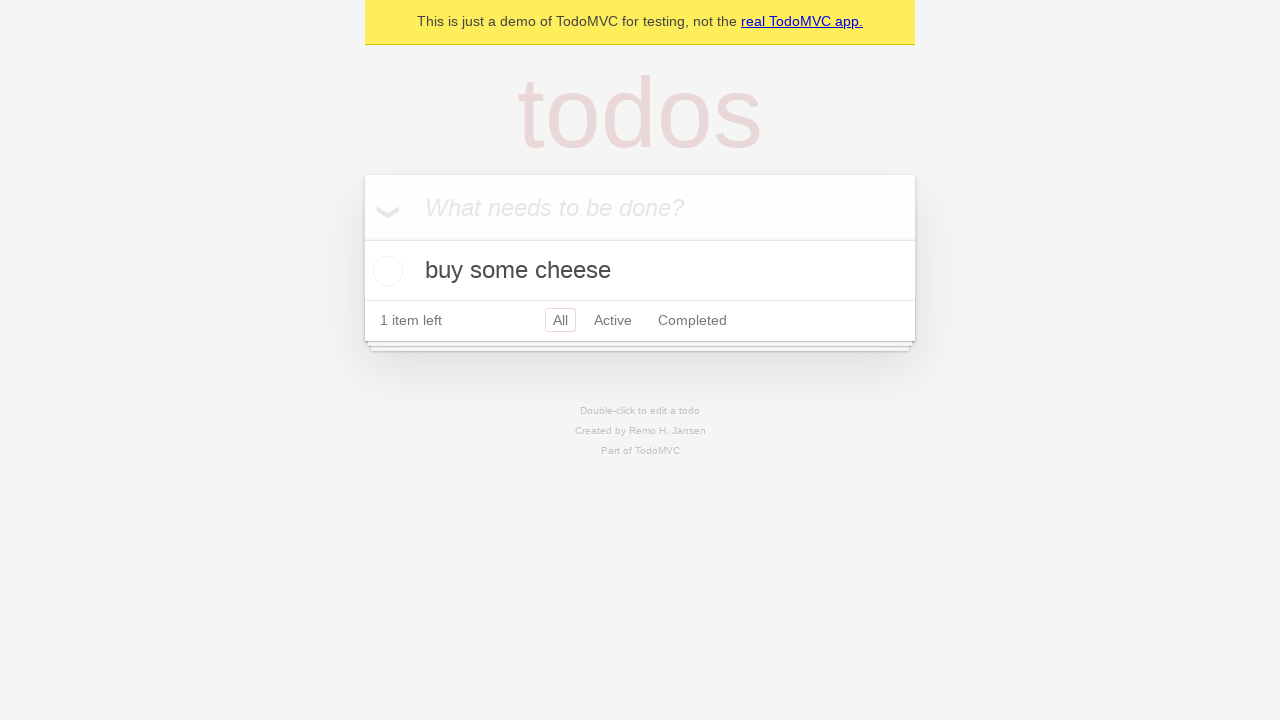

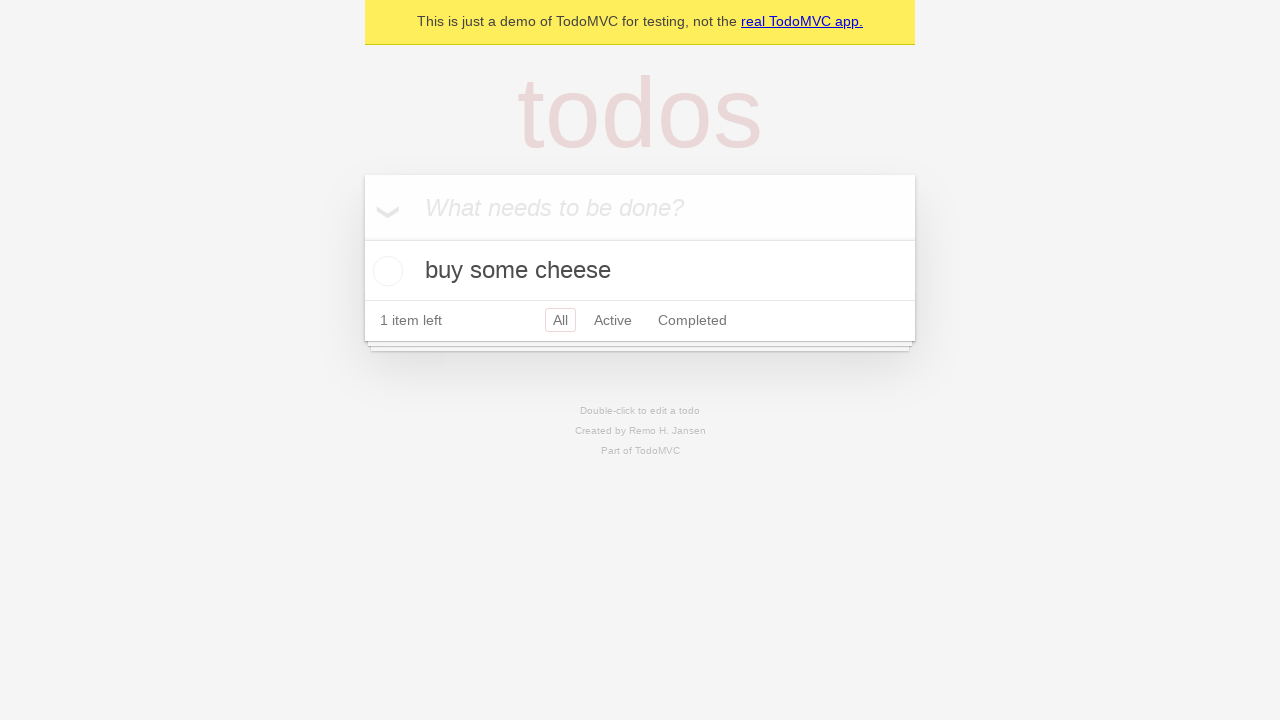